Tests that emoji characters render correctly in todo items by adding emojis and verifying they display properly

Starting URL: https://todomvc.com/examples/react/dist/

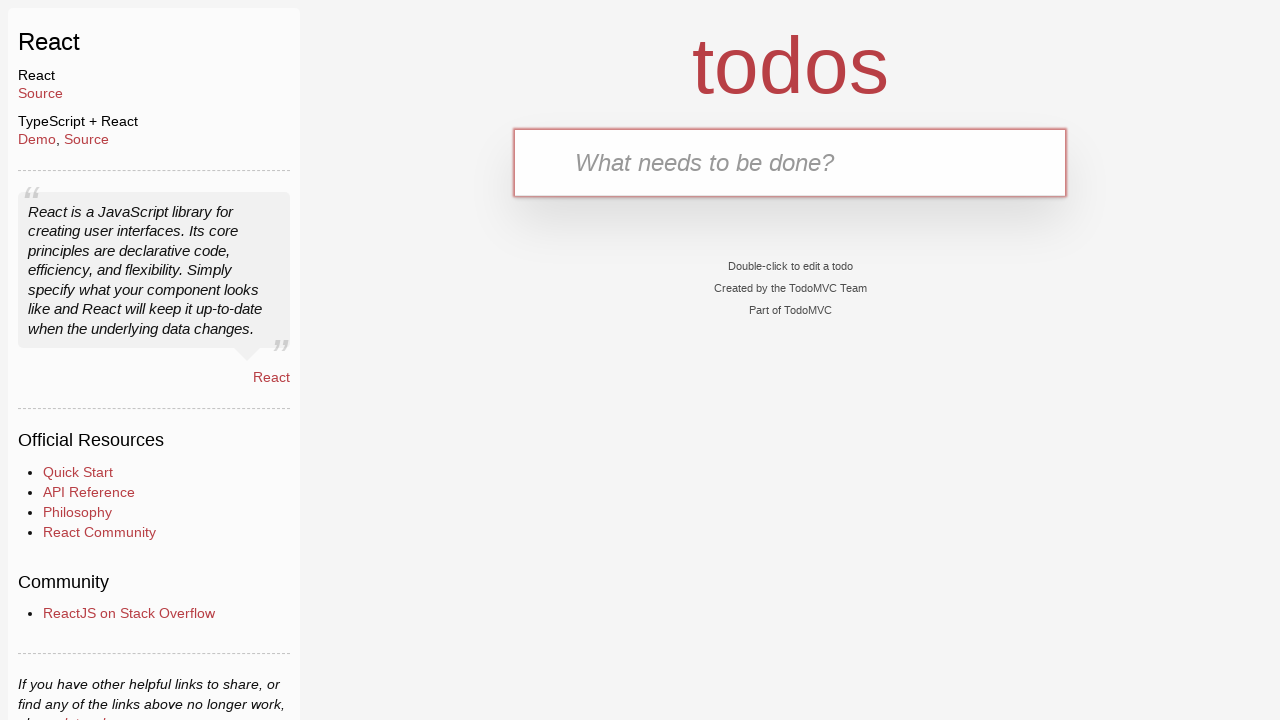

Filled new todo input with emoji '😗' on .new-todo
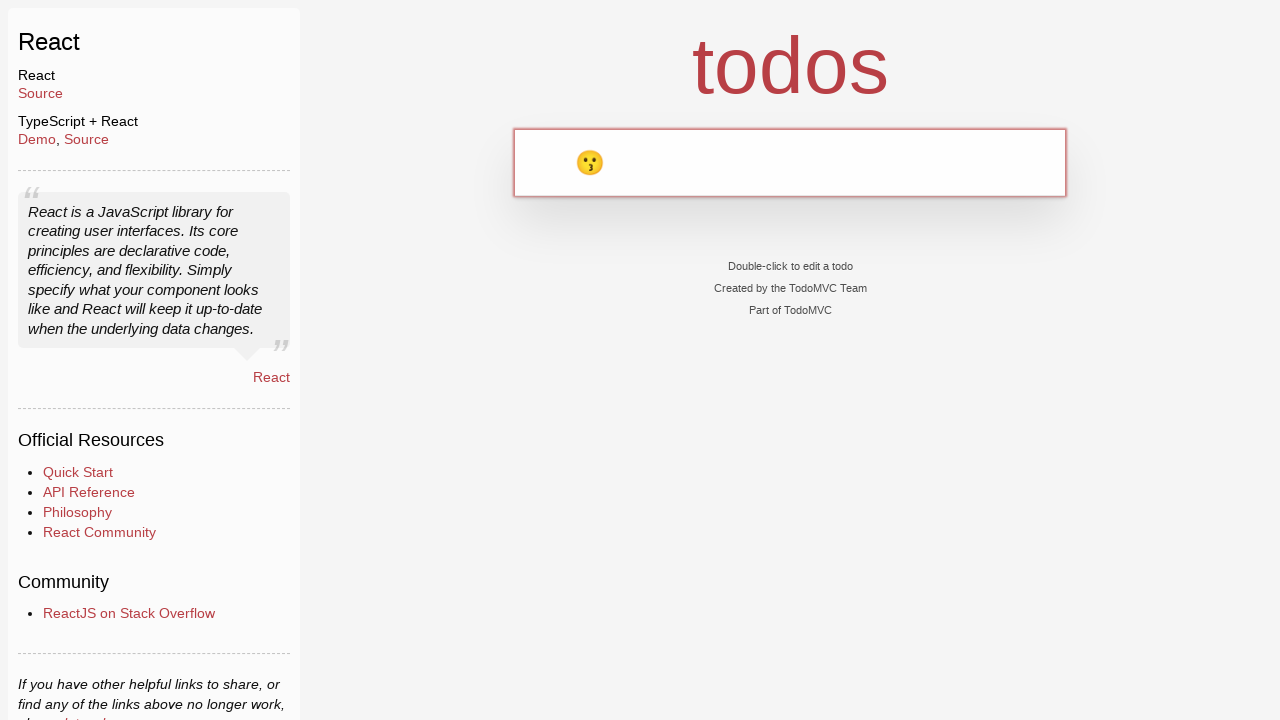

Pressed Enter to add emoji '😗' todo item on .new-todo
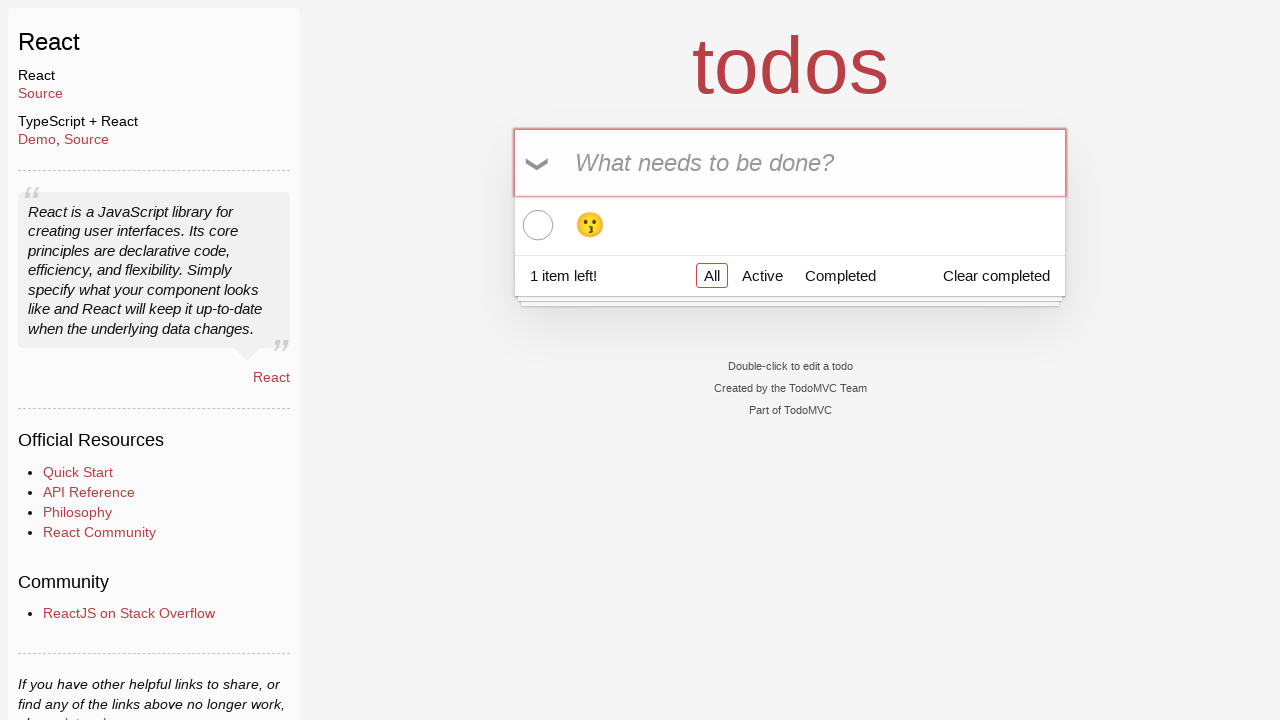

Filled new todo input with emoji '😃' on .new-todo
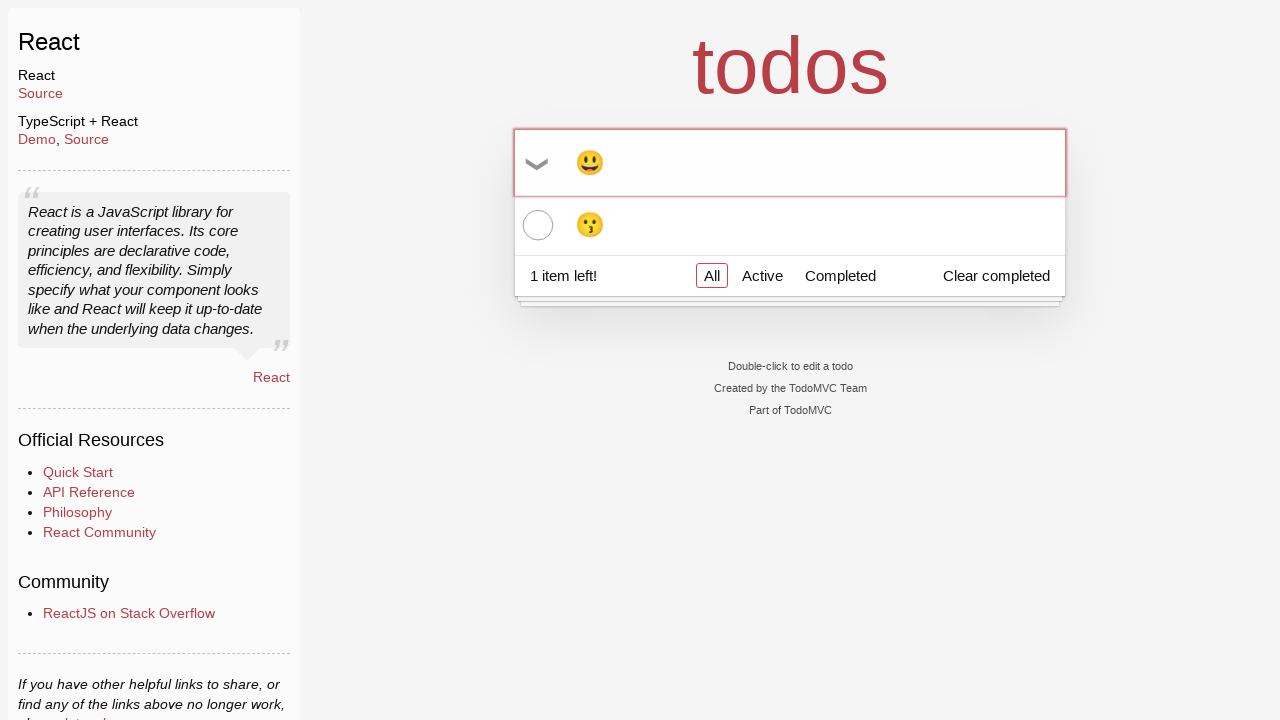

Pressed Enter to add emoji '😃' todo item on .new-todo
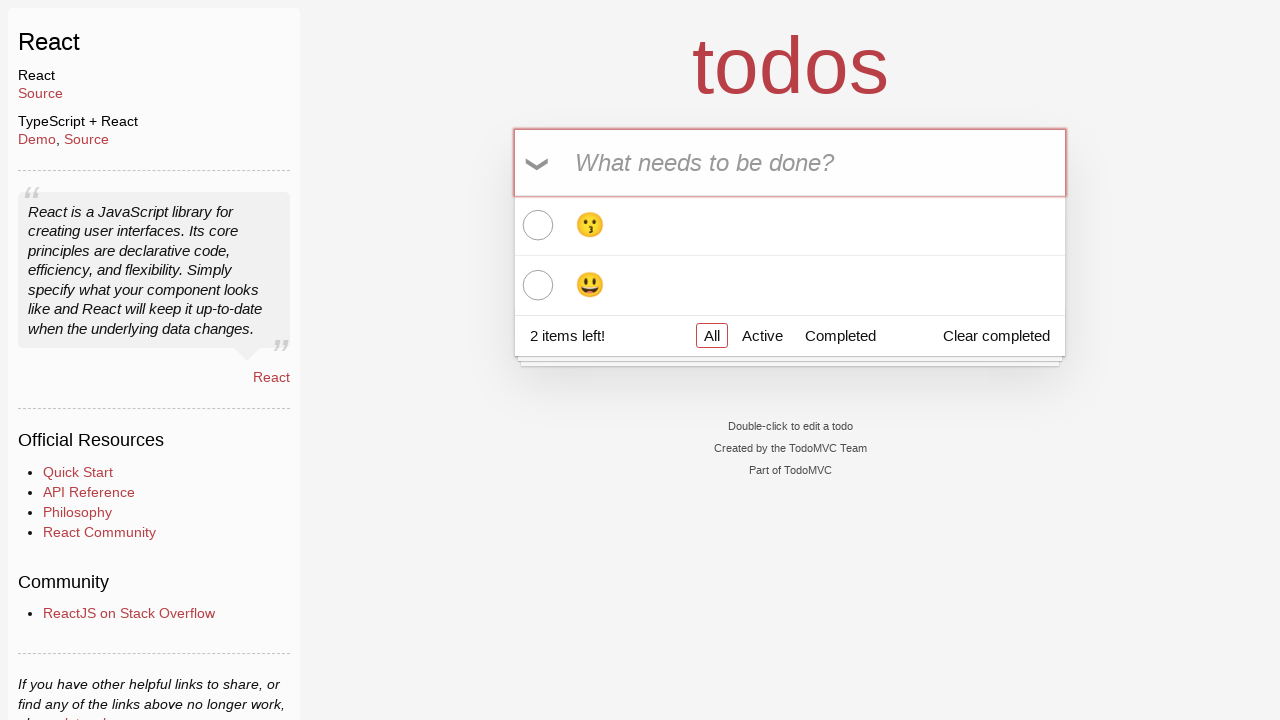

Filled new todo input with emoji '🤪' on .new-todo
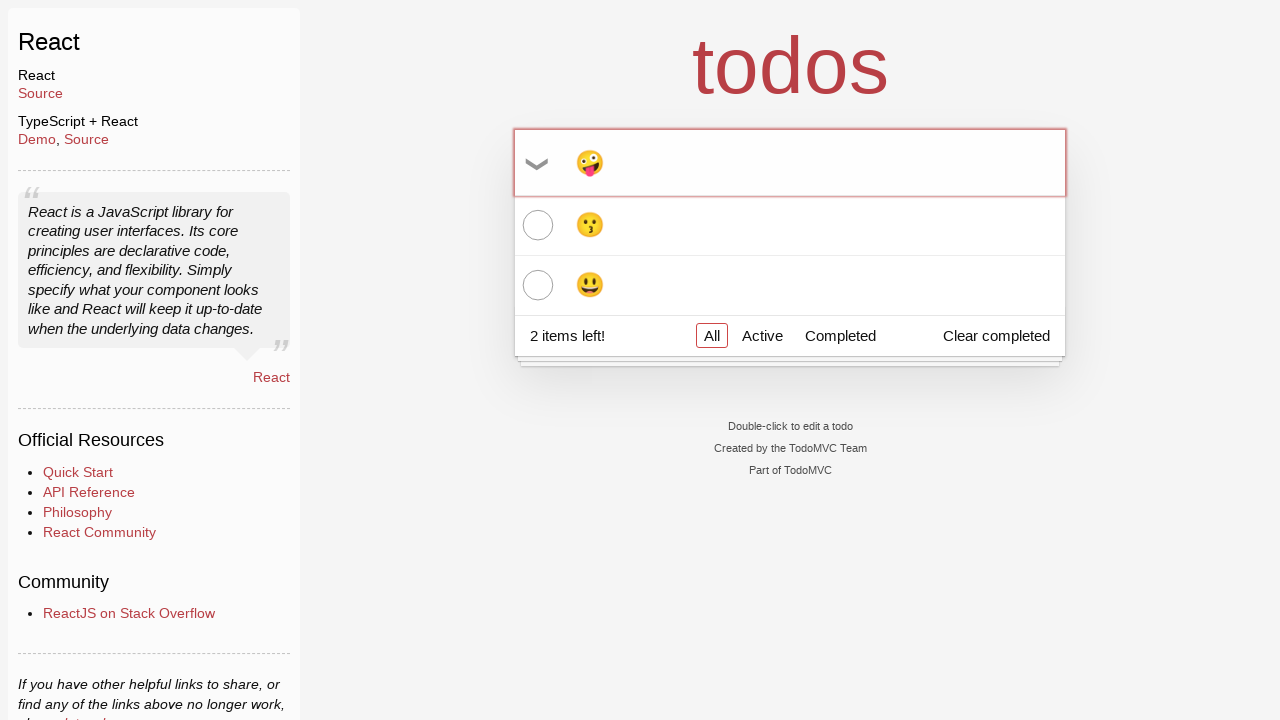

Pressed Enter to add emoji '🤪' todo item on .new-todo
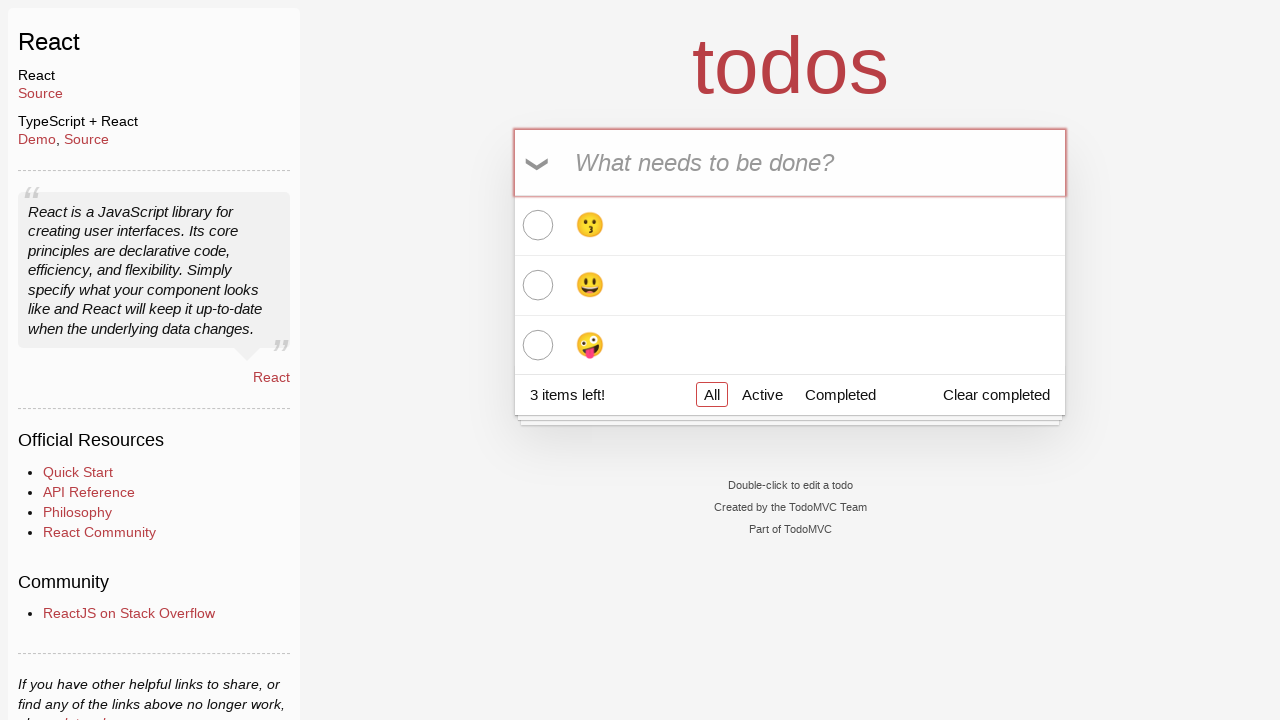

Located all todo list labels
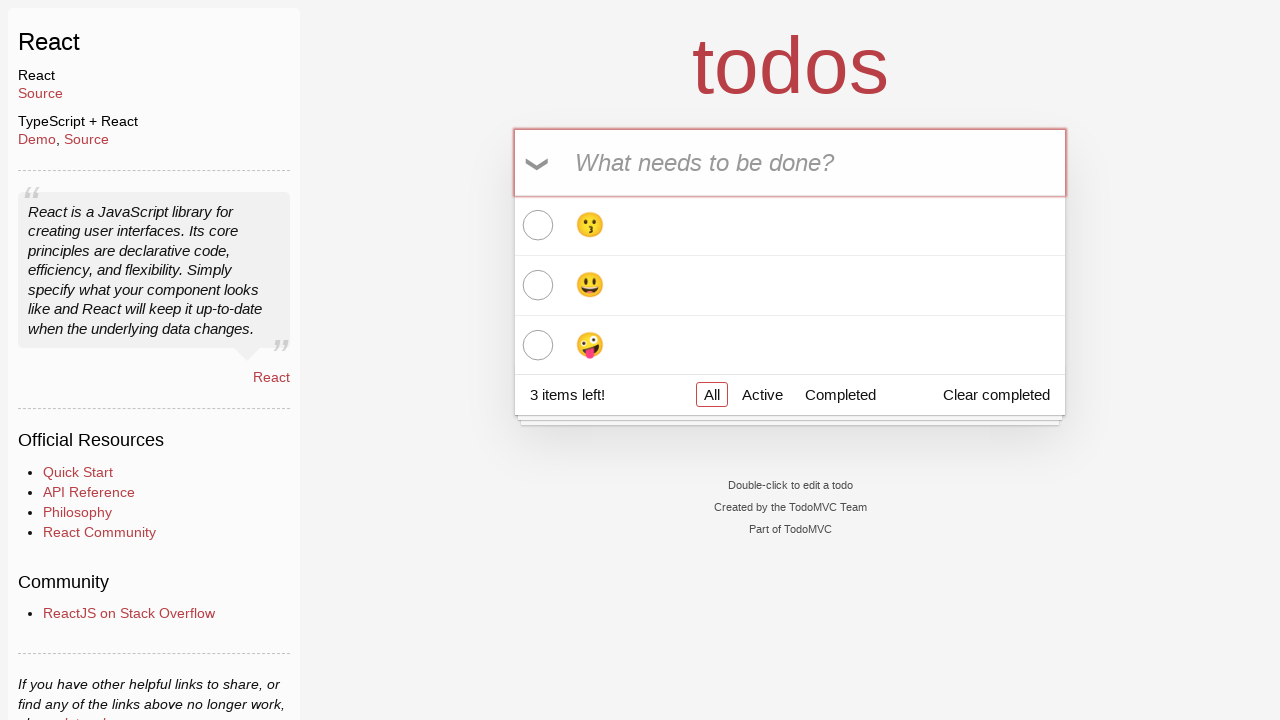

Verified emoji '😗' is rendered in todo item 1
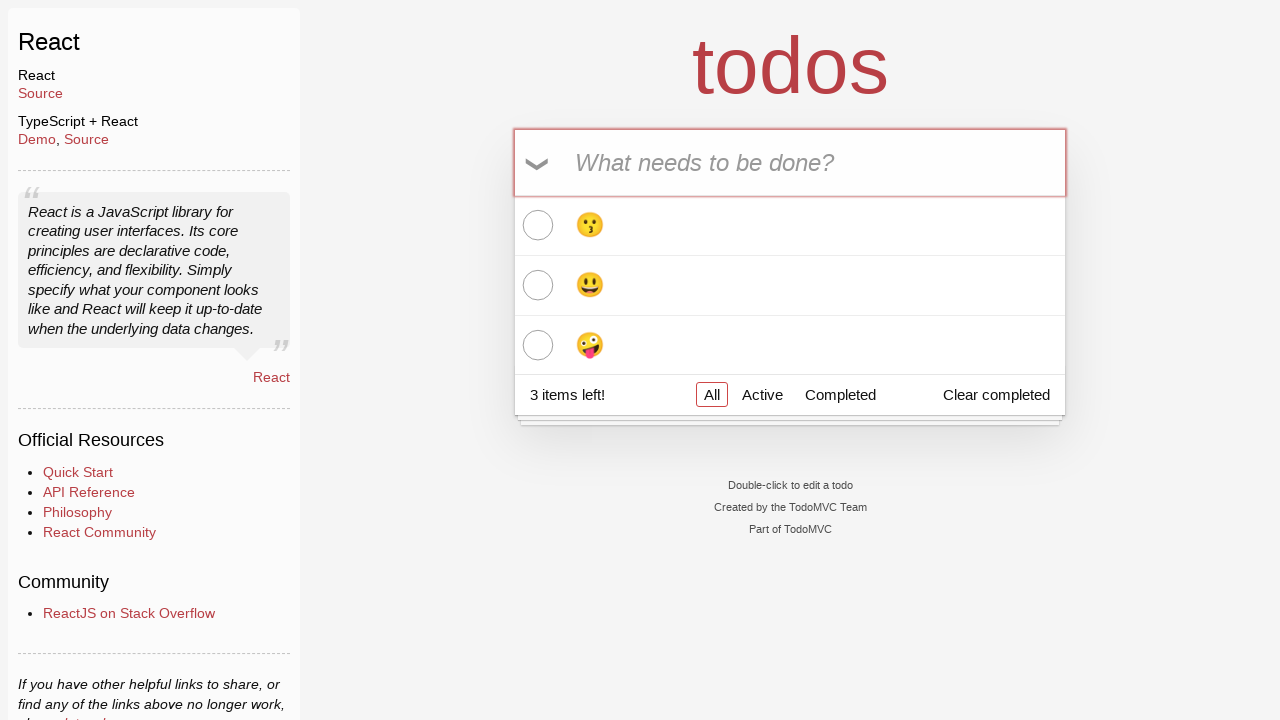

Verified emoji '😃' is rendered in todo item 2
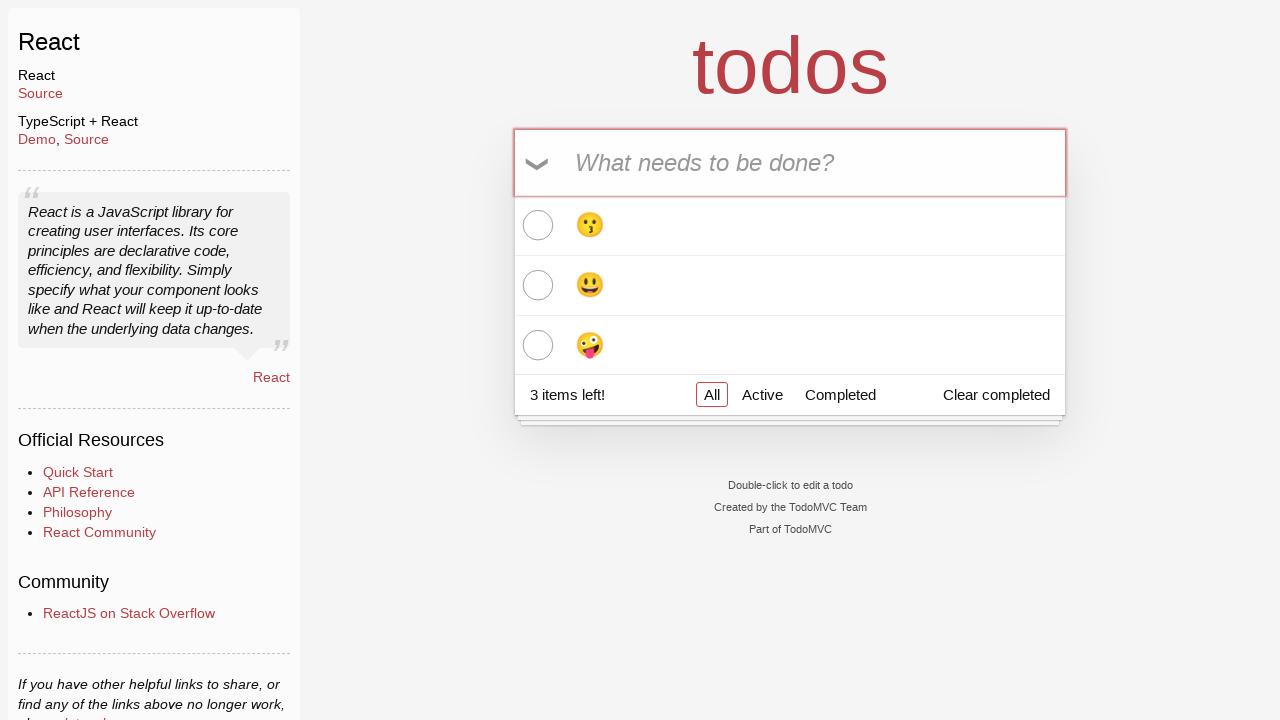

Verified emoji '🤪' is rendered in todo item 3
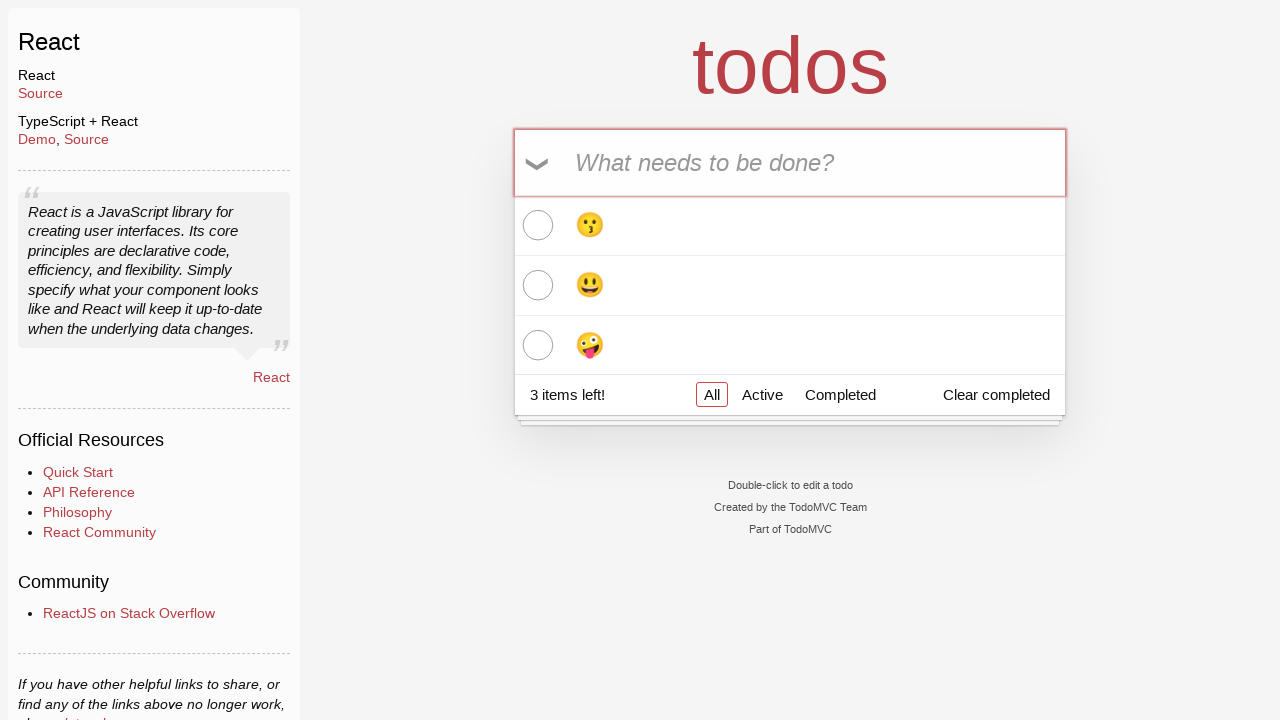

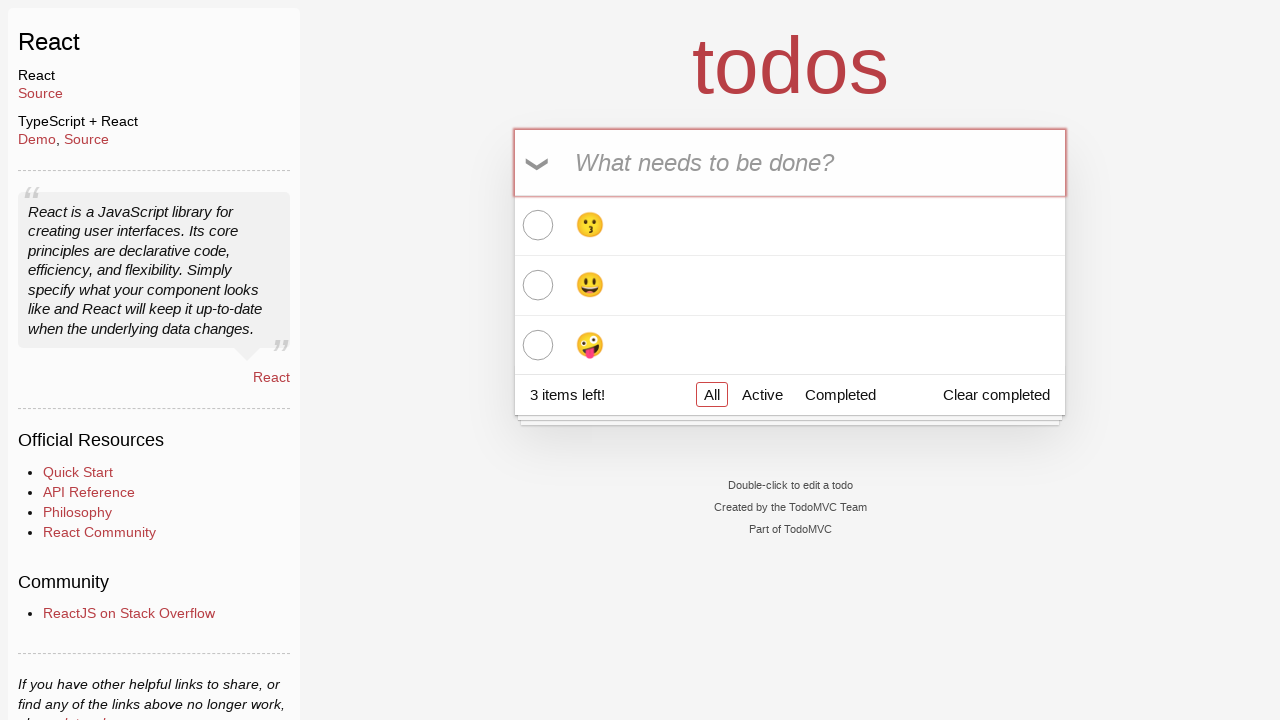